Tests the search functionality on python.org by searching for "pycon" and verifying results are returned

Starting URL: http://www.python.org

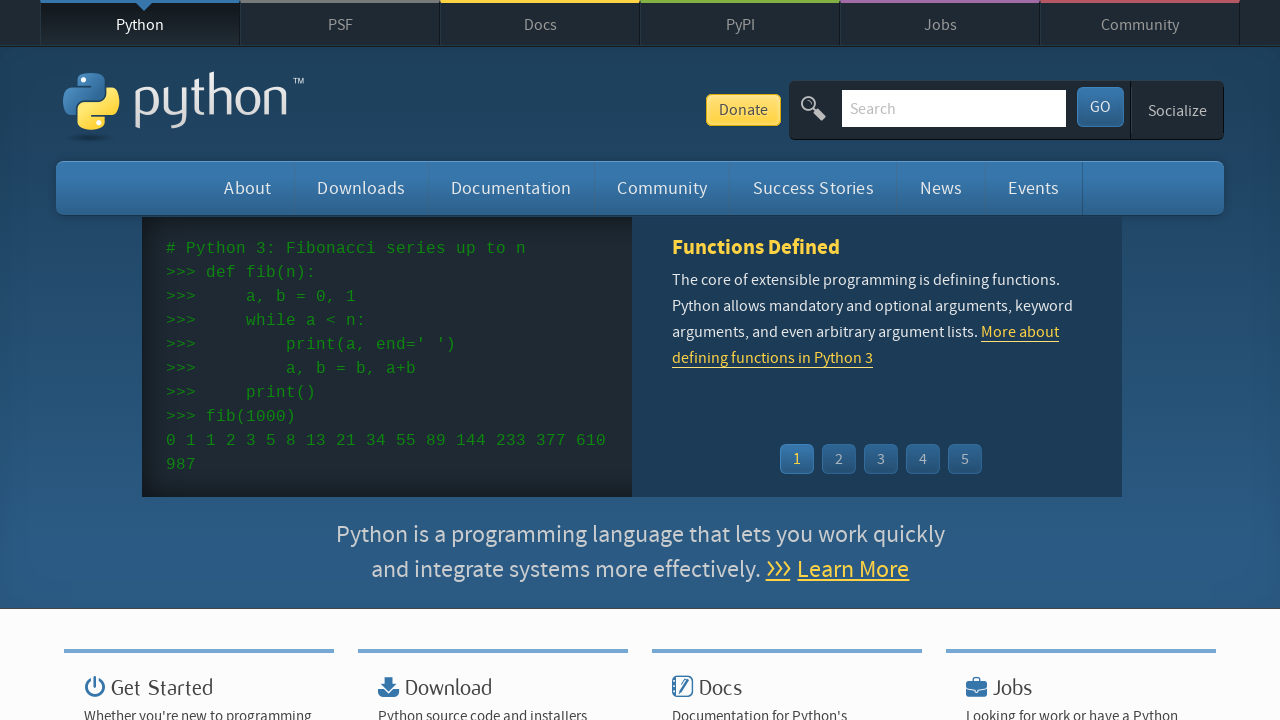

Filled search field with 'pycon' on input[name='q']
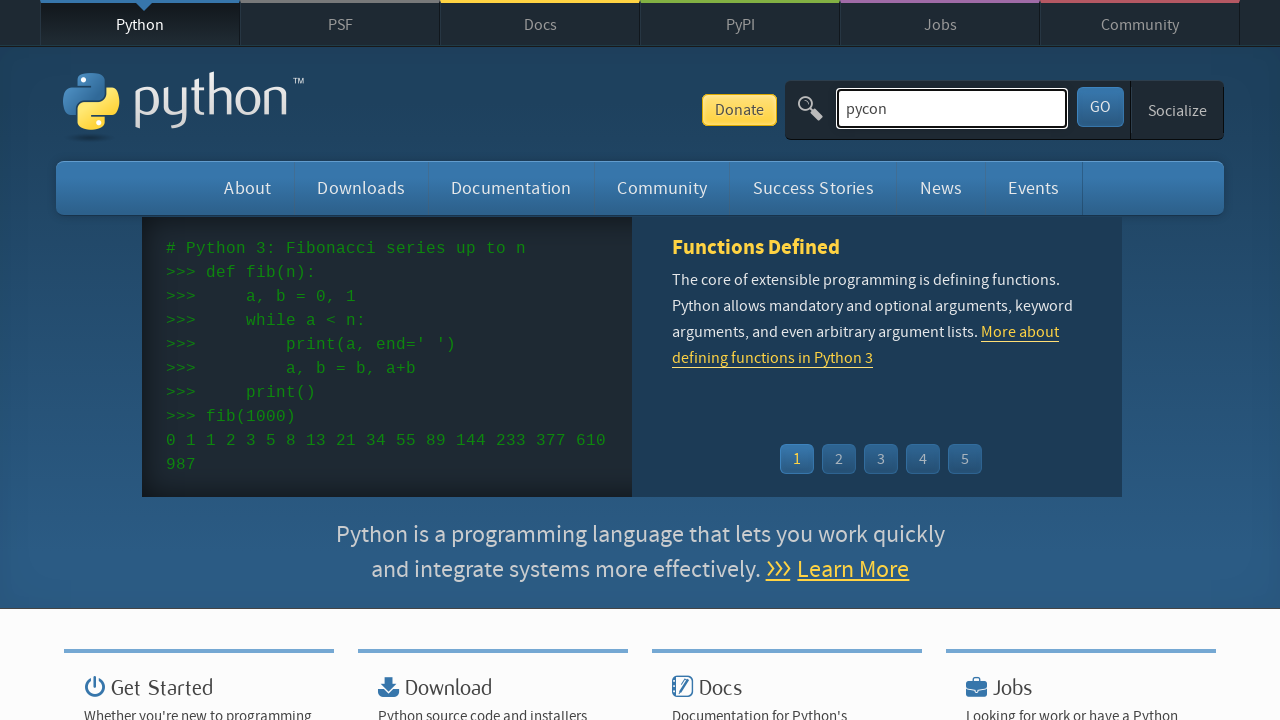

Pressed Enter to submit search on input[name='q']
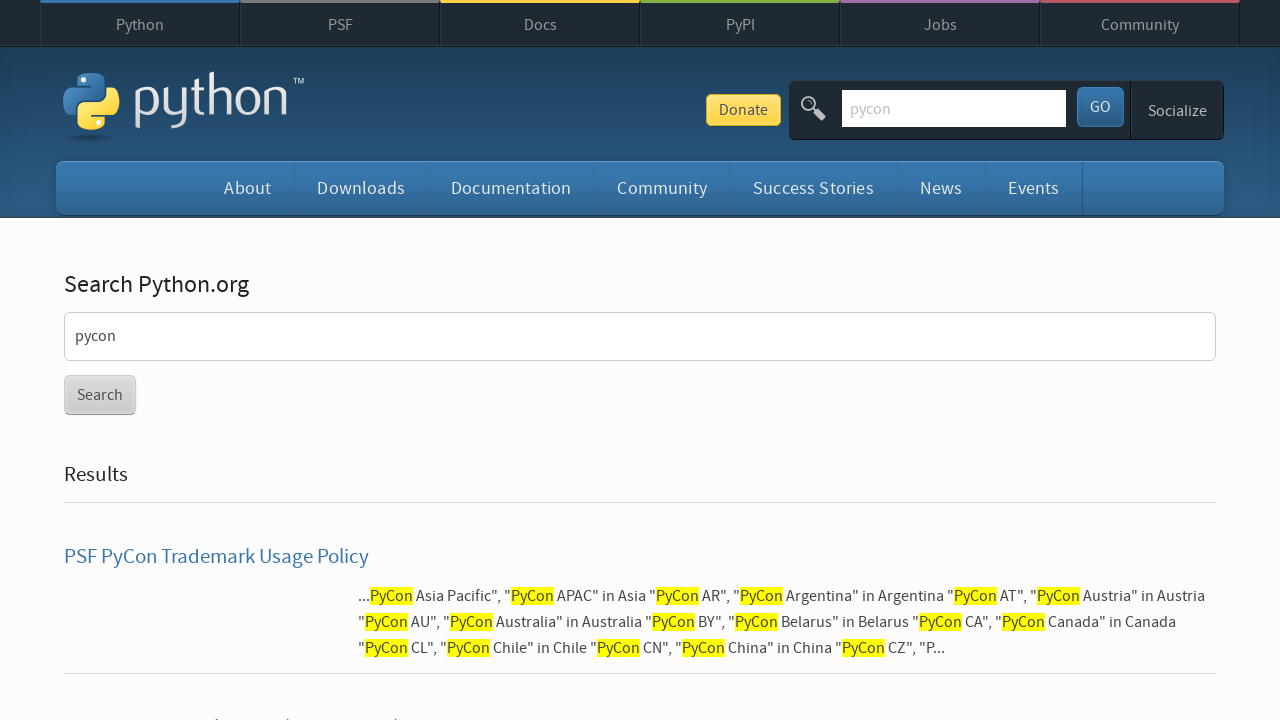

Waited for page to load after search
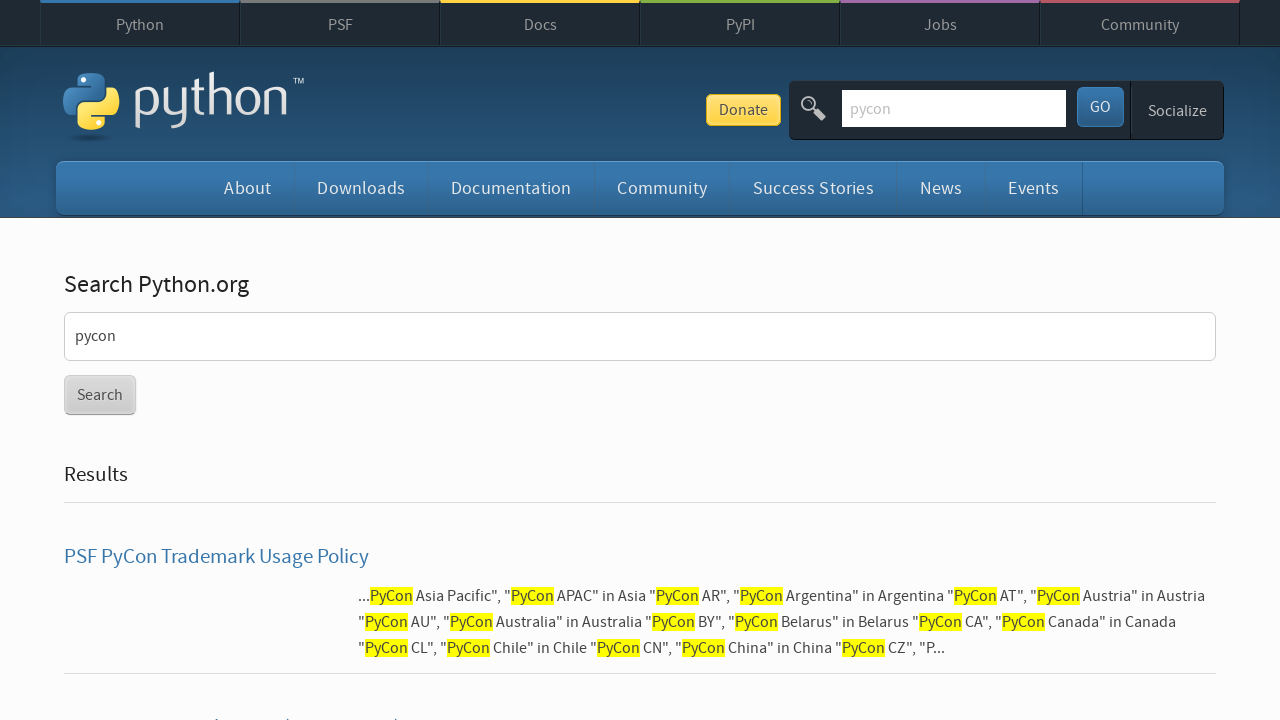

Verified search results are present (no 'No results found' message)
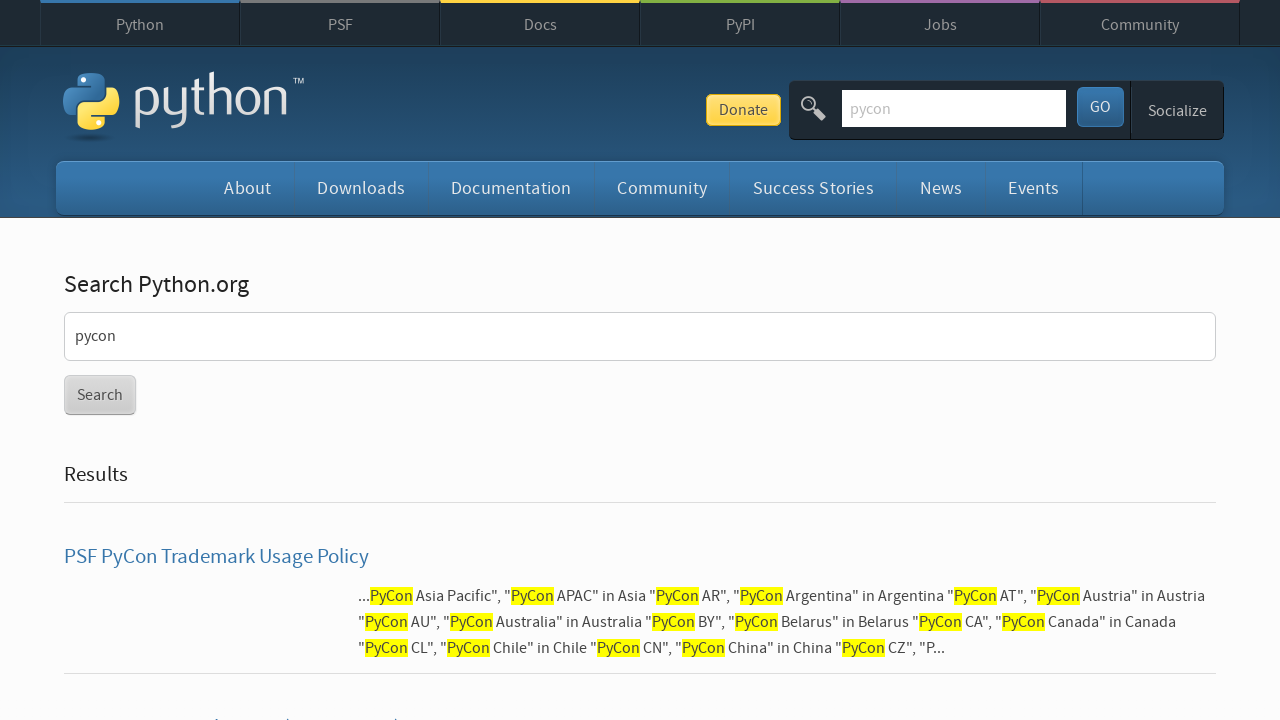

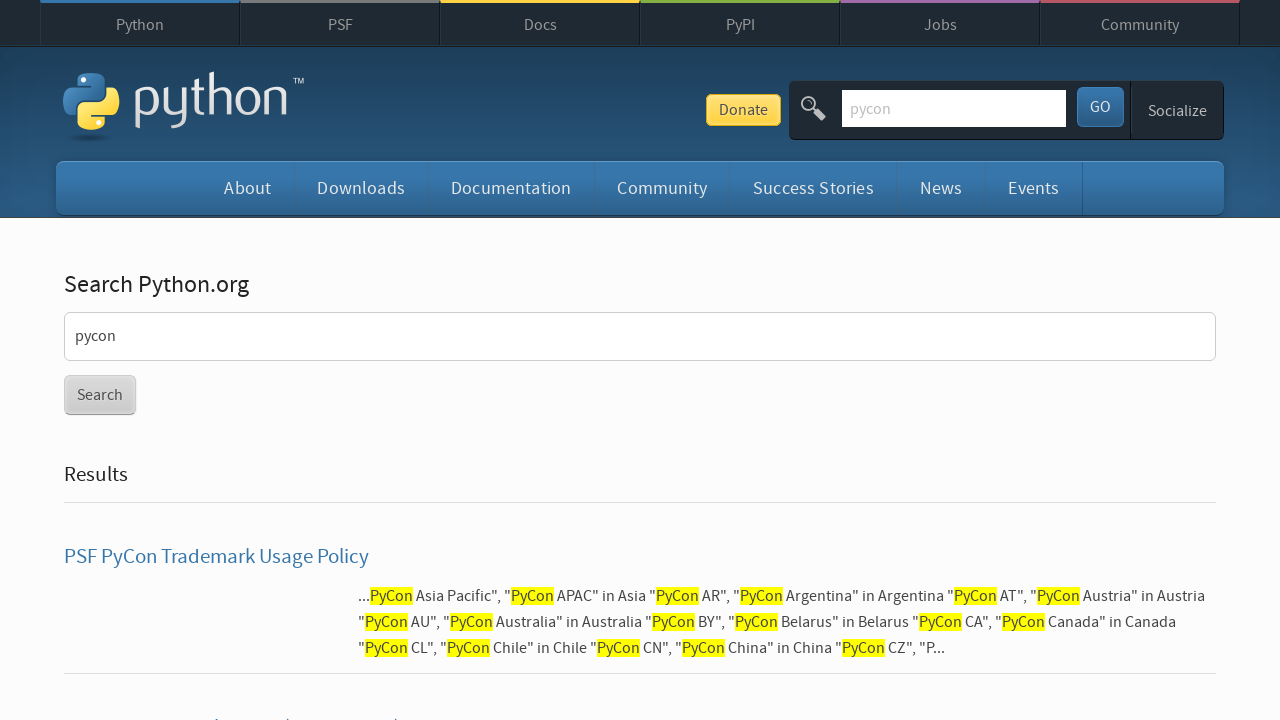